Tests combined filtering by country (United States), facility type (Final Product Assembly), and worker range (Less than 1000)

Starting URL: https://opensupplyhub.org

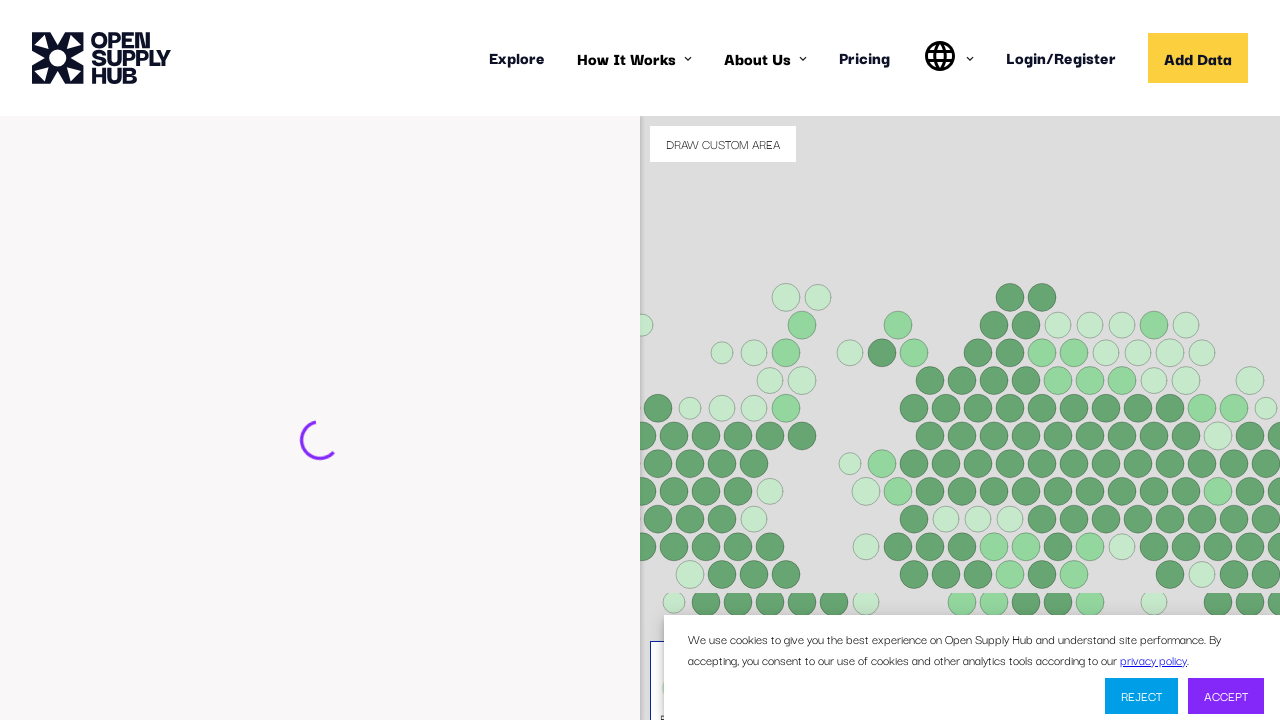

Clicked 'Find Facilities' button to navigate to search results page at (134, 701) on internal:role=button[name="Find Facilities"i]
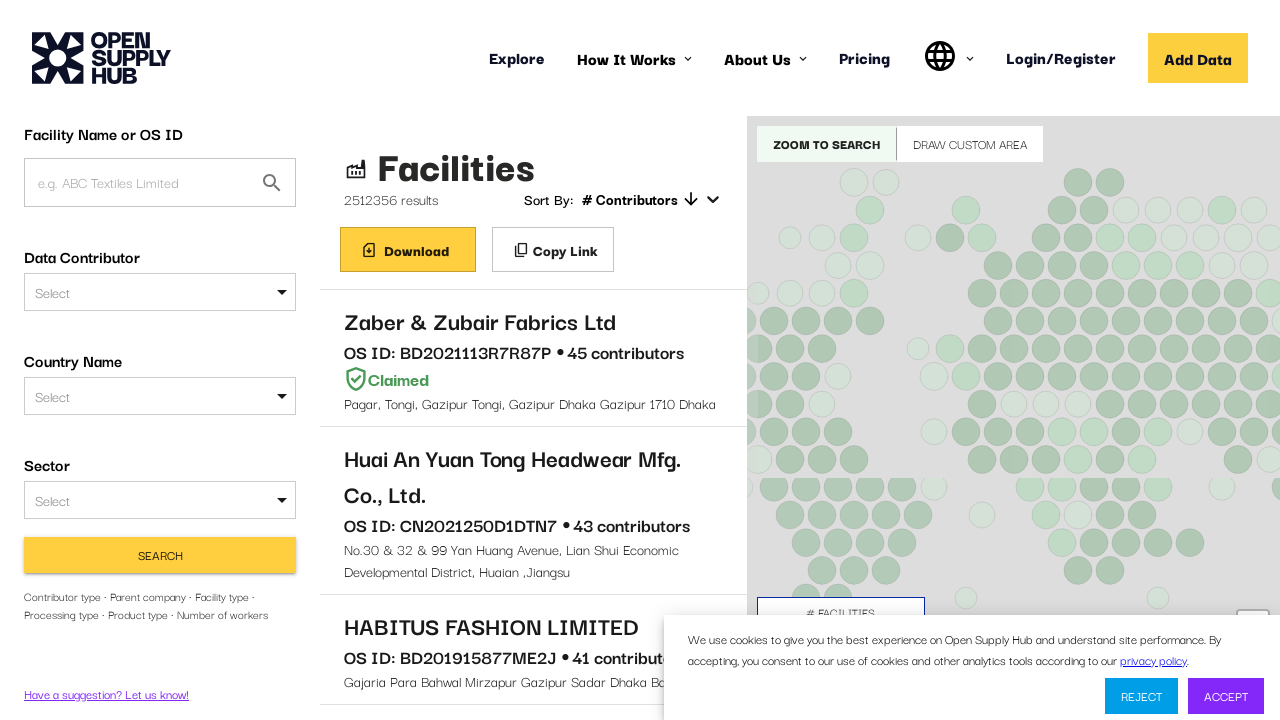

Waited for network idle on search results page
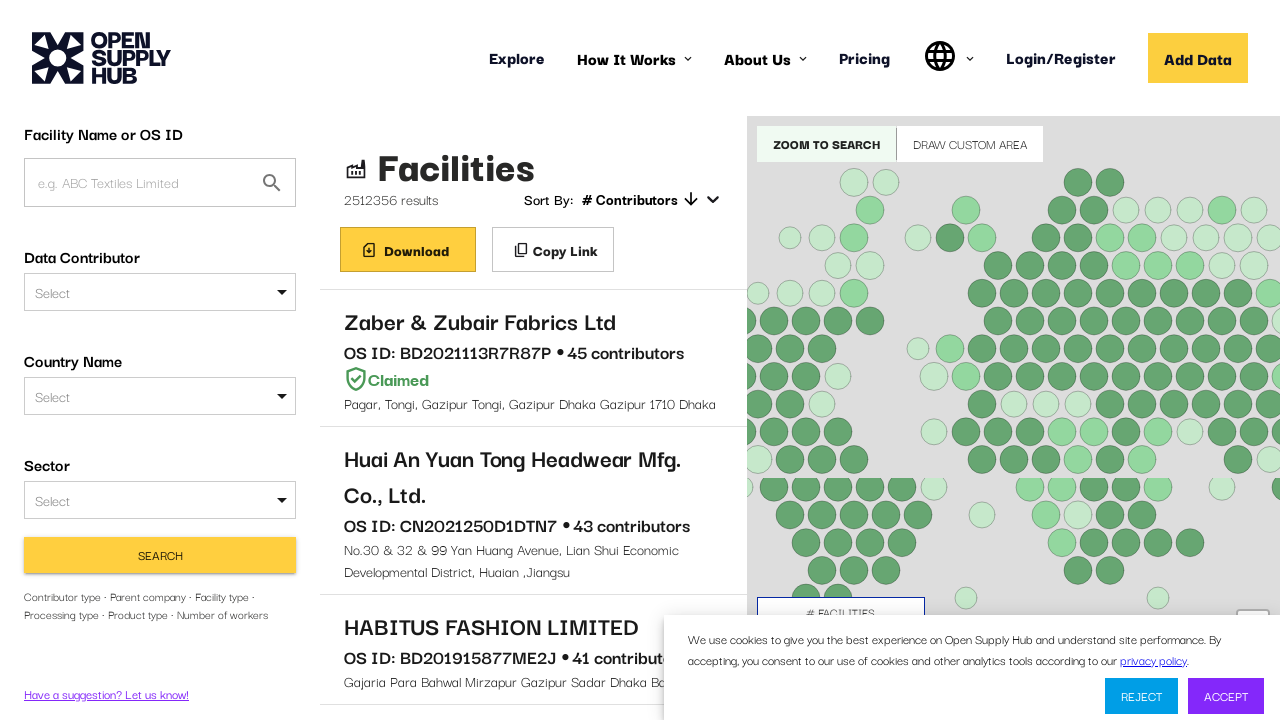

Clicked on country dropdown filter at (151, 396) on #COUNTRIES div >> internal:has-text="Select"i >> nth=1
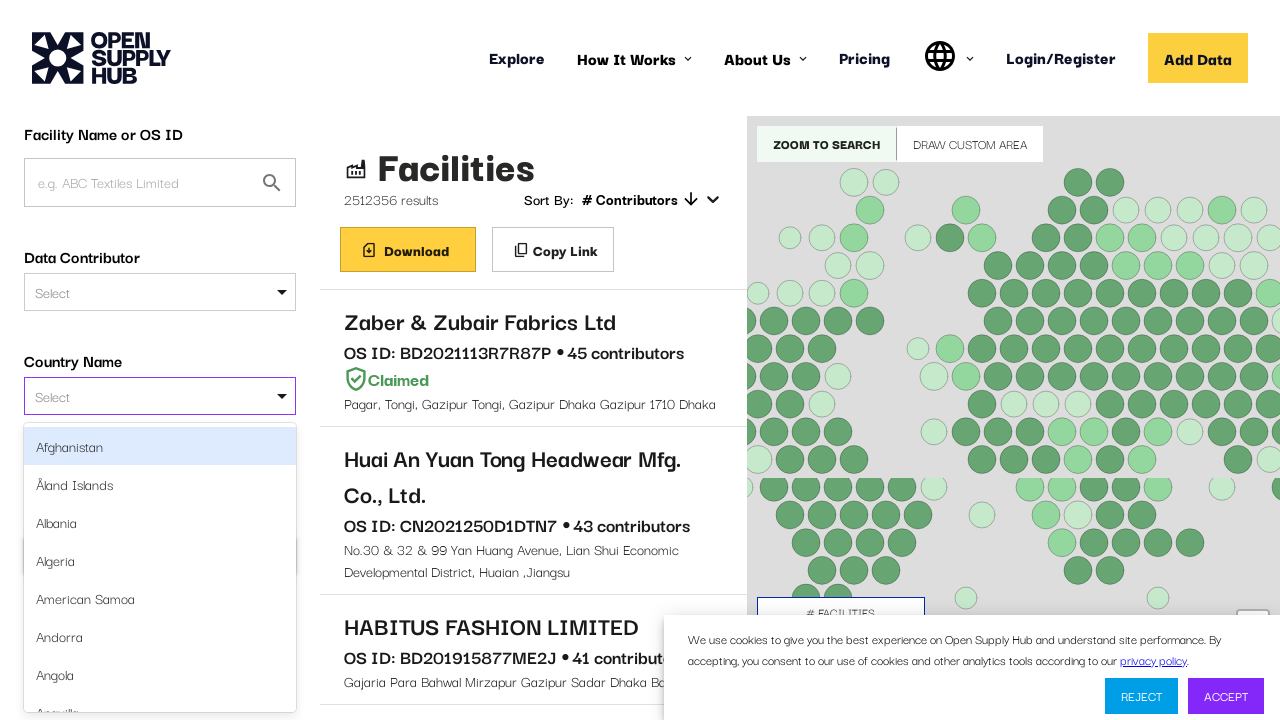

Filled country input field with 'United States' on #COUNTRIES div >> internal:has-text="Select"i >> nth=1 >> input
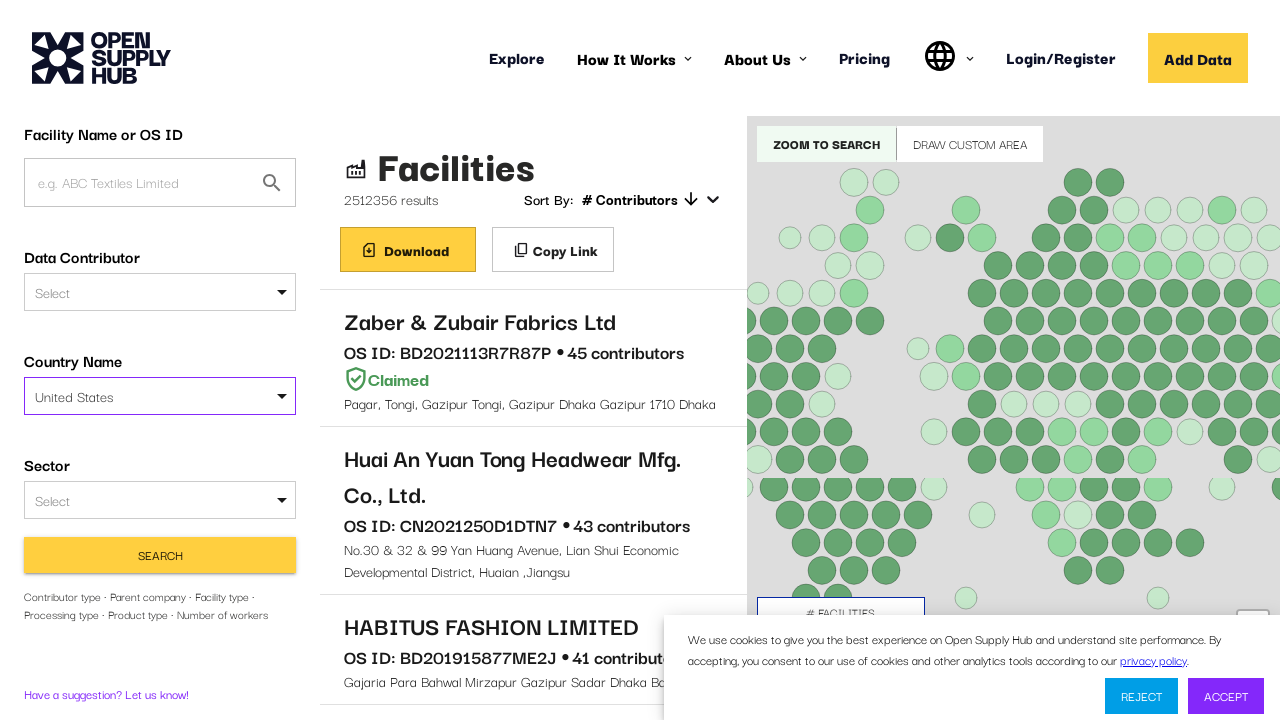

Selected 'United States' from country dropdown options at (151, 396) on #COUNTRIES div >> internal:has-text="United States"i >> nth=1
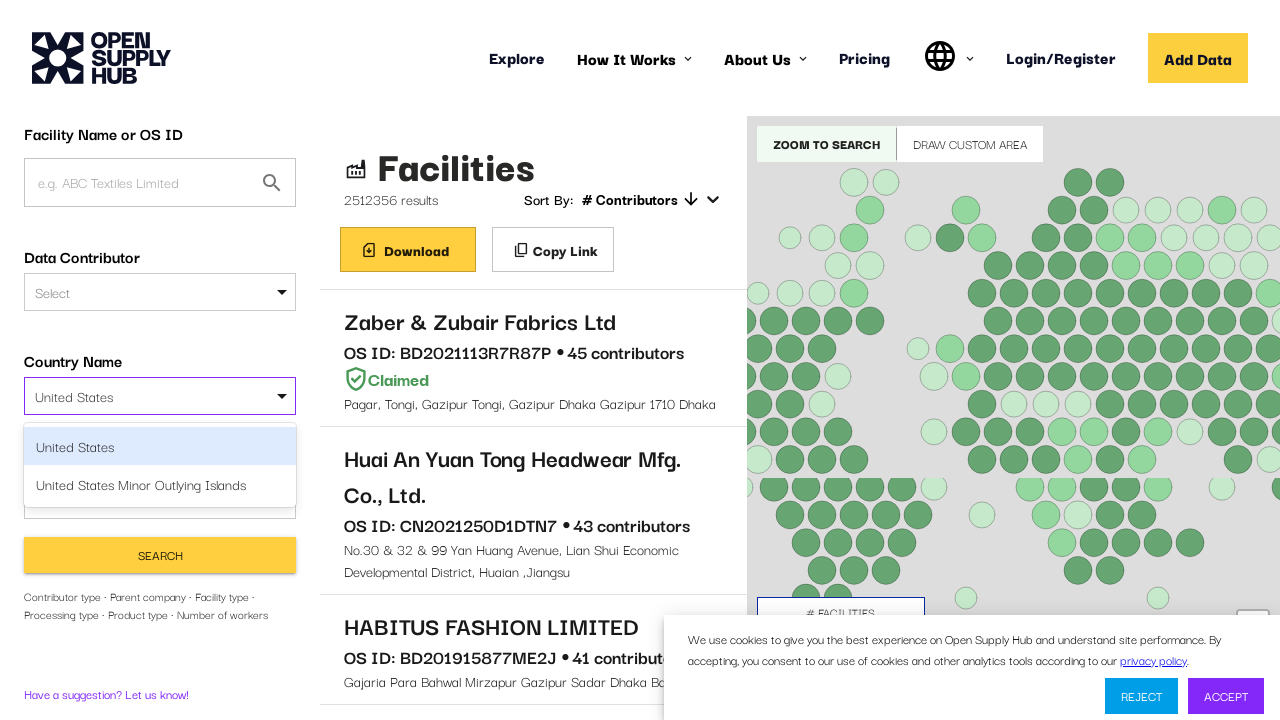

Pressed Enter to confirm country selection
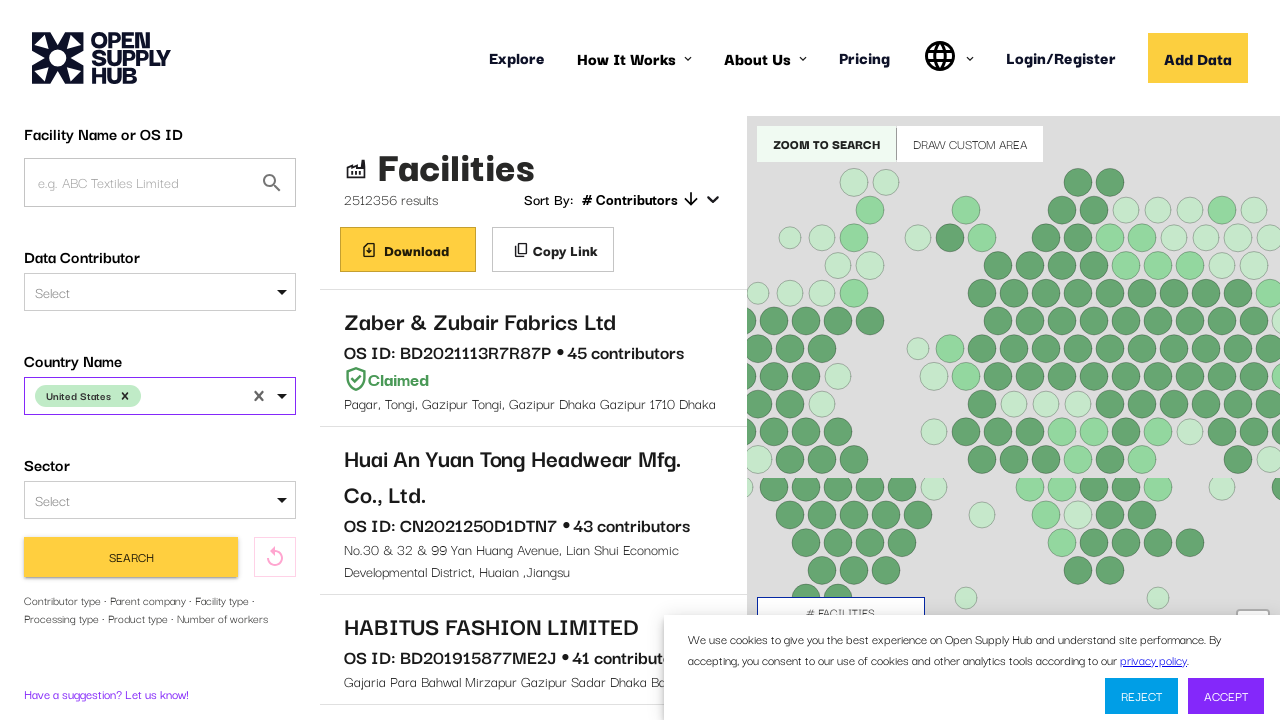

Clicked on facility type dropdown filter at (160, 323) on #FACILITY_TYPE div >> internal:has-text="Select"i >> nth=0
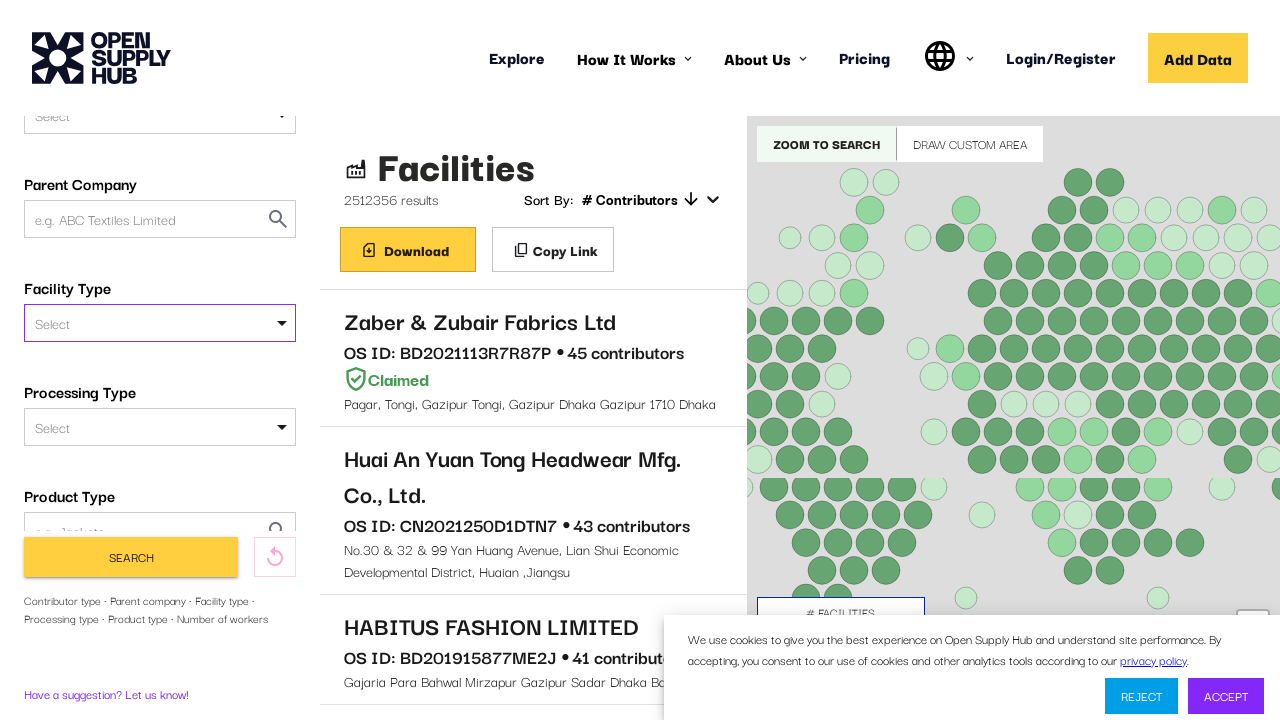

Filled facility type input field with 'Final Product Assembly' on #FACILITY_TYPE div >> internal:has-text="Select"i >> nth=0 >> input
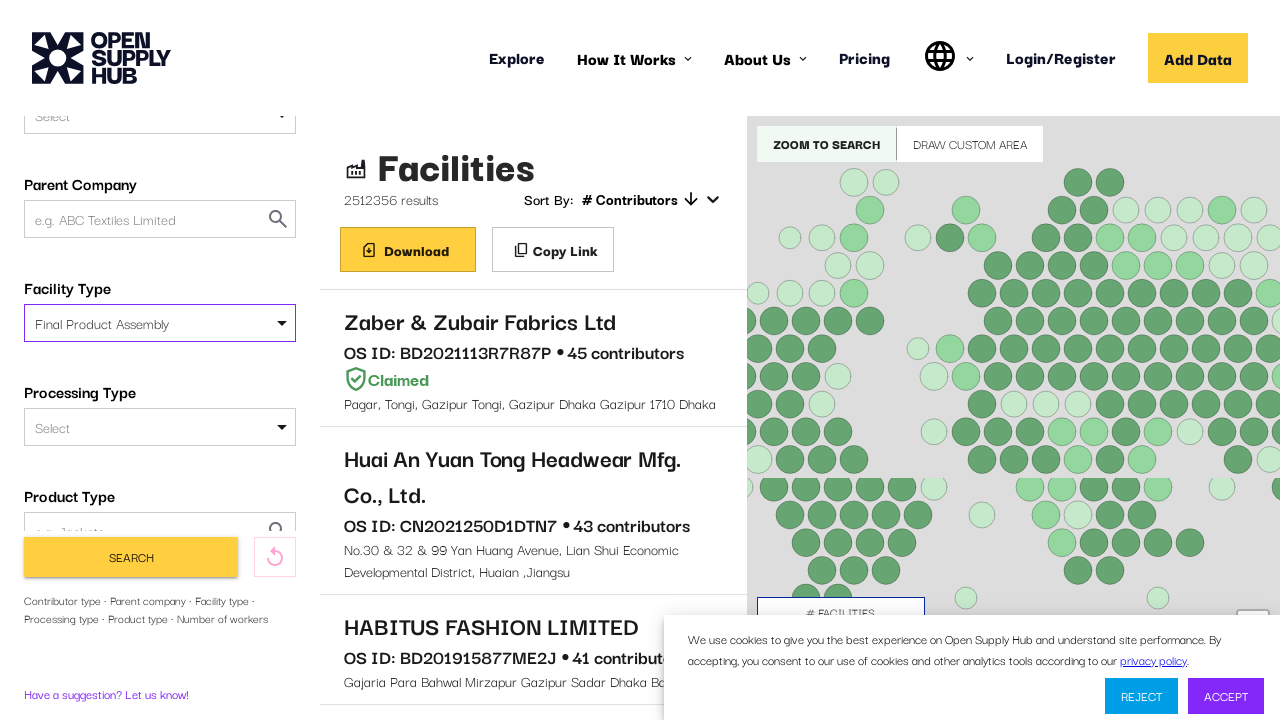

Selected 'Final Product Assembly' from facility type dropdown options at (160, 323) on #FACILITY_TYPE div >> internal:has-text="Final Product Assembly"i >> nth=0
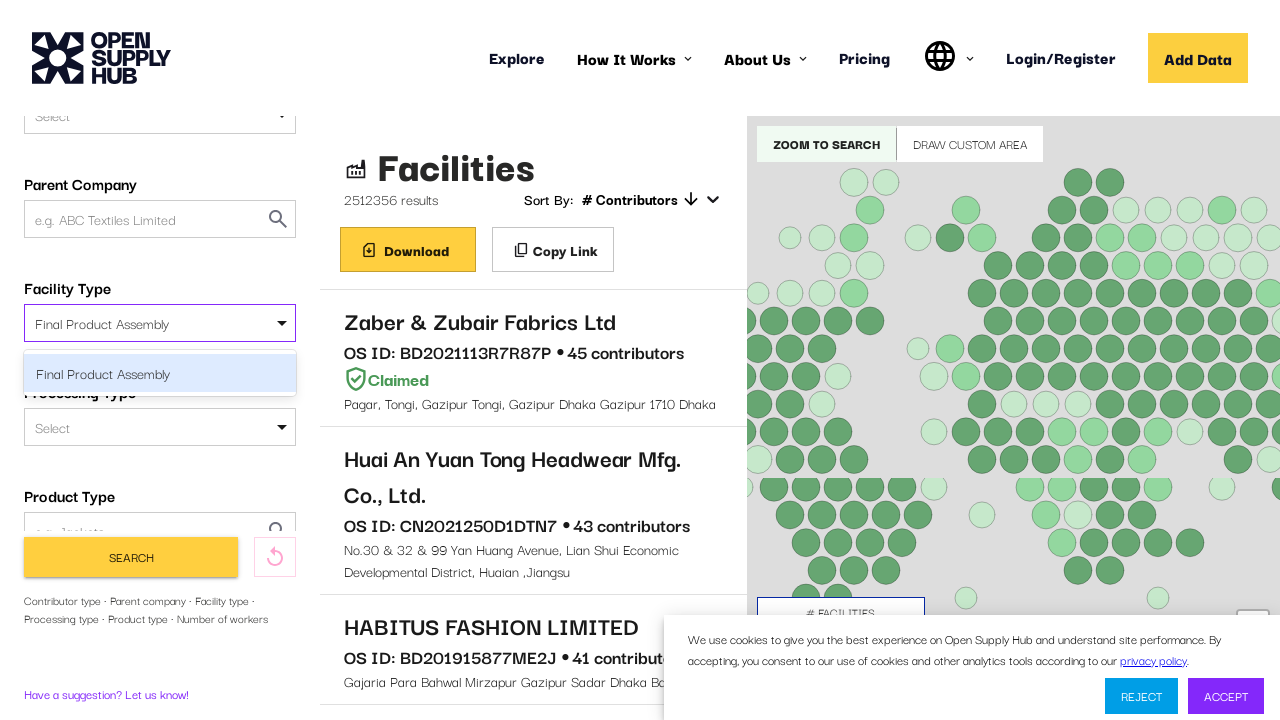

Pressed Enter to confirm facility type selection
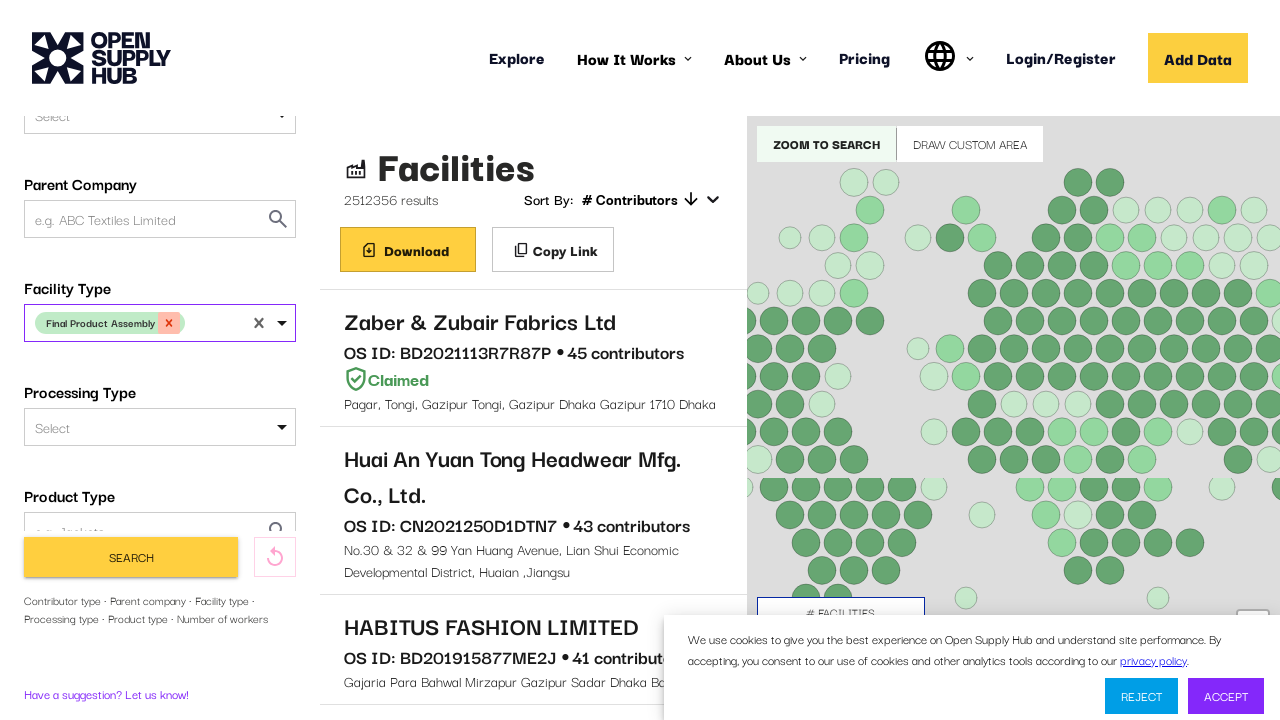

Clicked on number of workers dropdown filter at (160, 480) on #NUMBER_OF_WORKERS div >> internal:has-text="Select"i >> nth=0
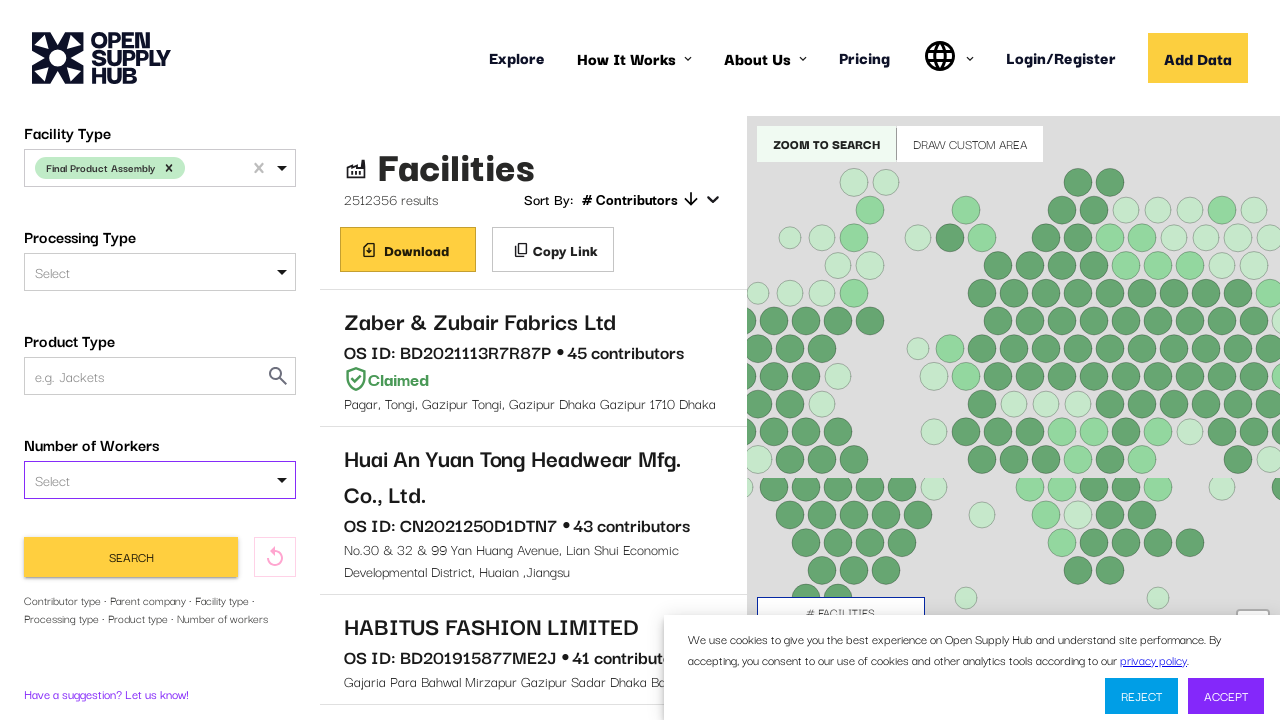

Filled workers input field with 'Less than 1000' on #NUMBER_OF_WORKERS div >> internal:has-text="Select"i >> nth=0 >> input
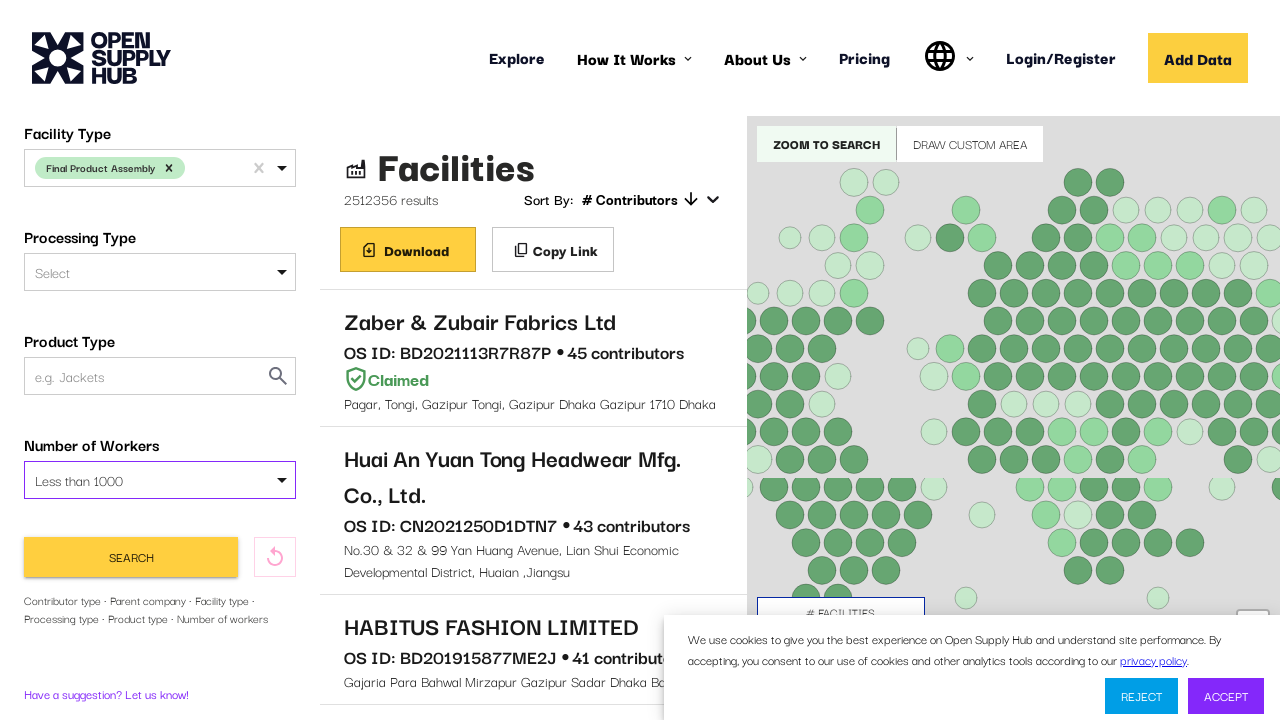

Selected 'Less than 1000' from workers range dropdown options at (160, 480) on #NUMBER_OF_WORKERS div >> internal:has-text="Less than 1000"i >> nth=0
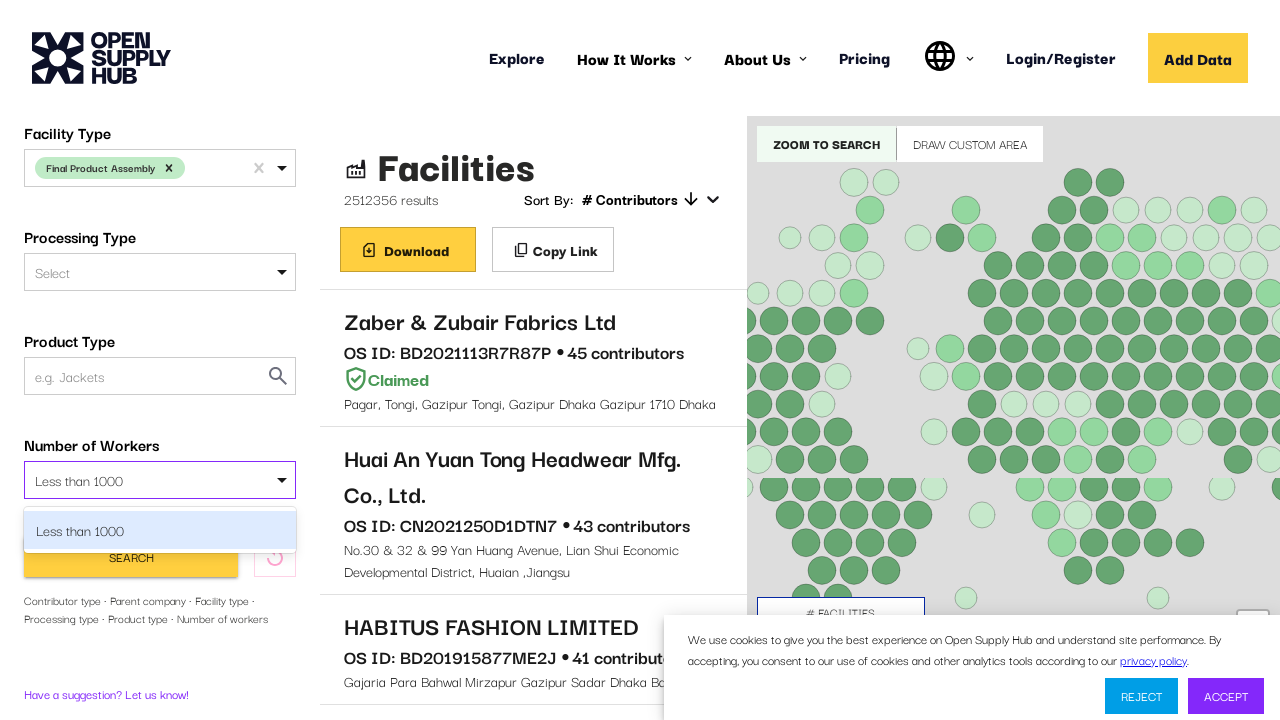

Pressed Enter to confirm workers range selection
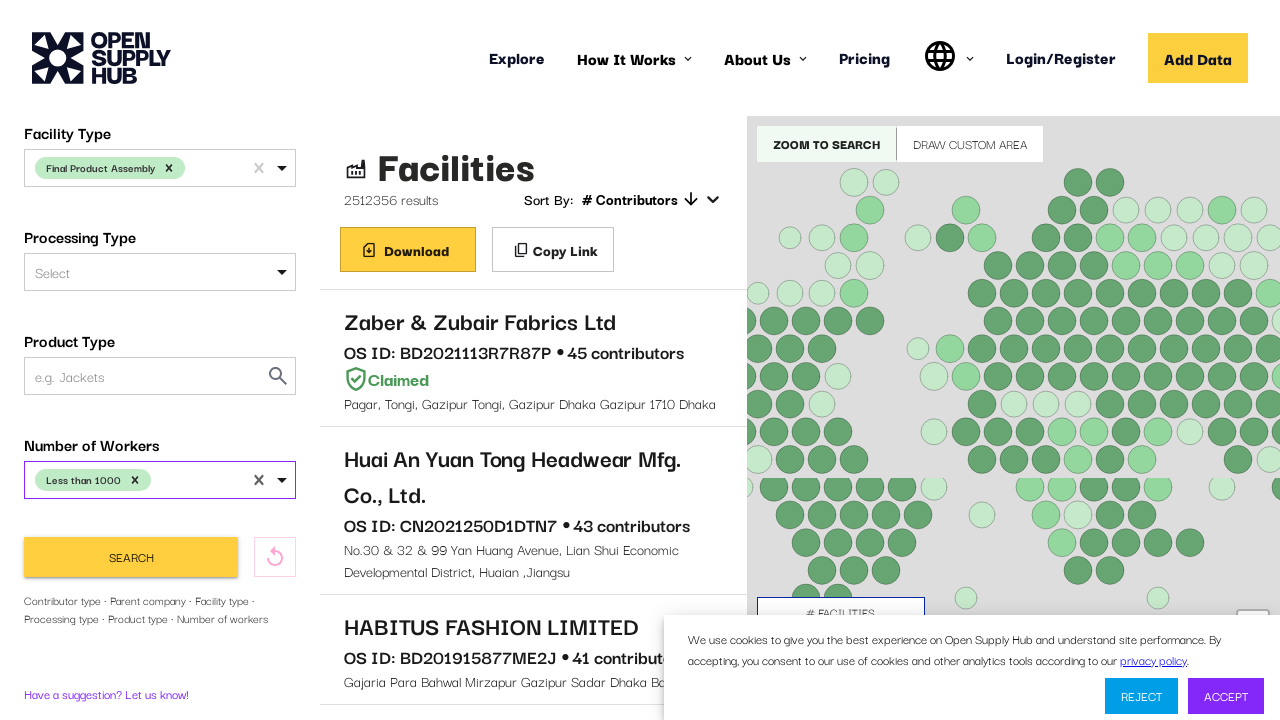

Waited for search button to become visible
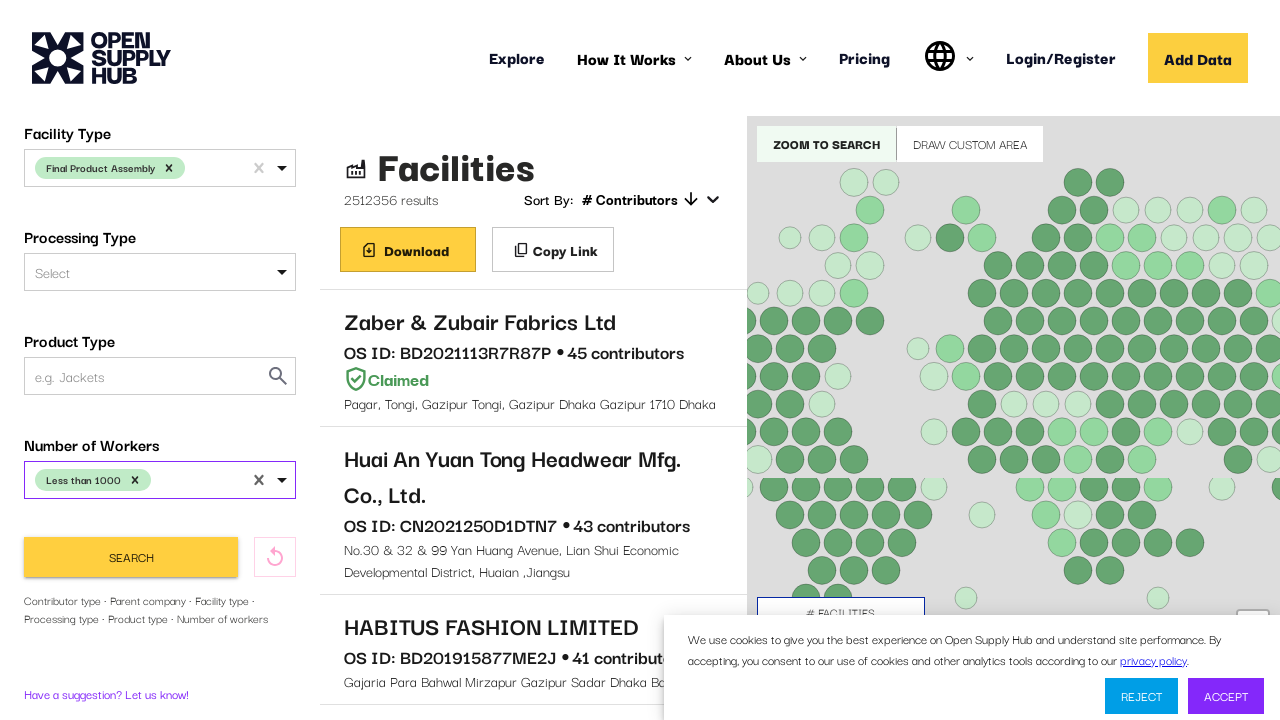

Clicked search button to apply combined filters (United States, Final Product Assembly, Less than 1000 workers) at (131, 557) on button[type="submit"] >> internal:has-text="Search"i
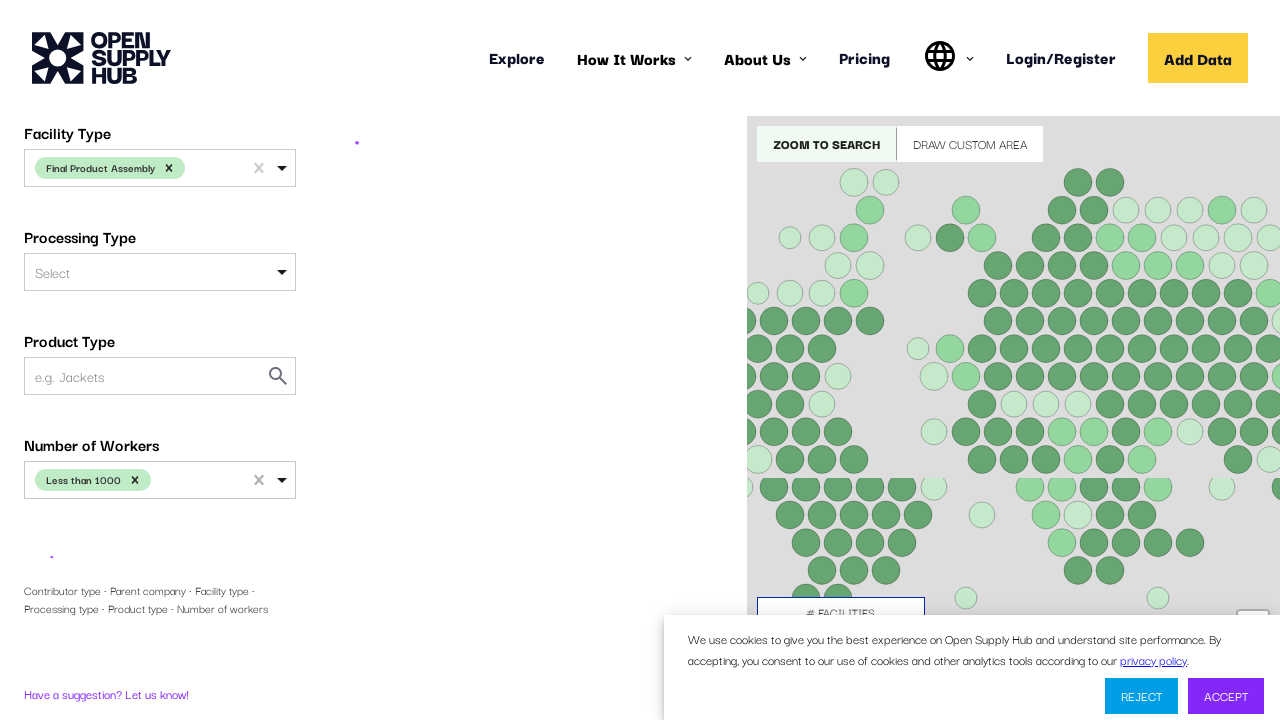

Waited for network idle after search with combined filters
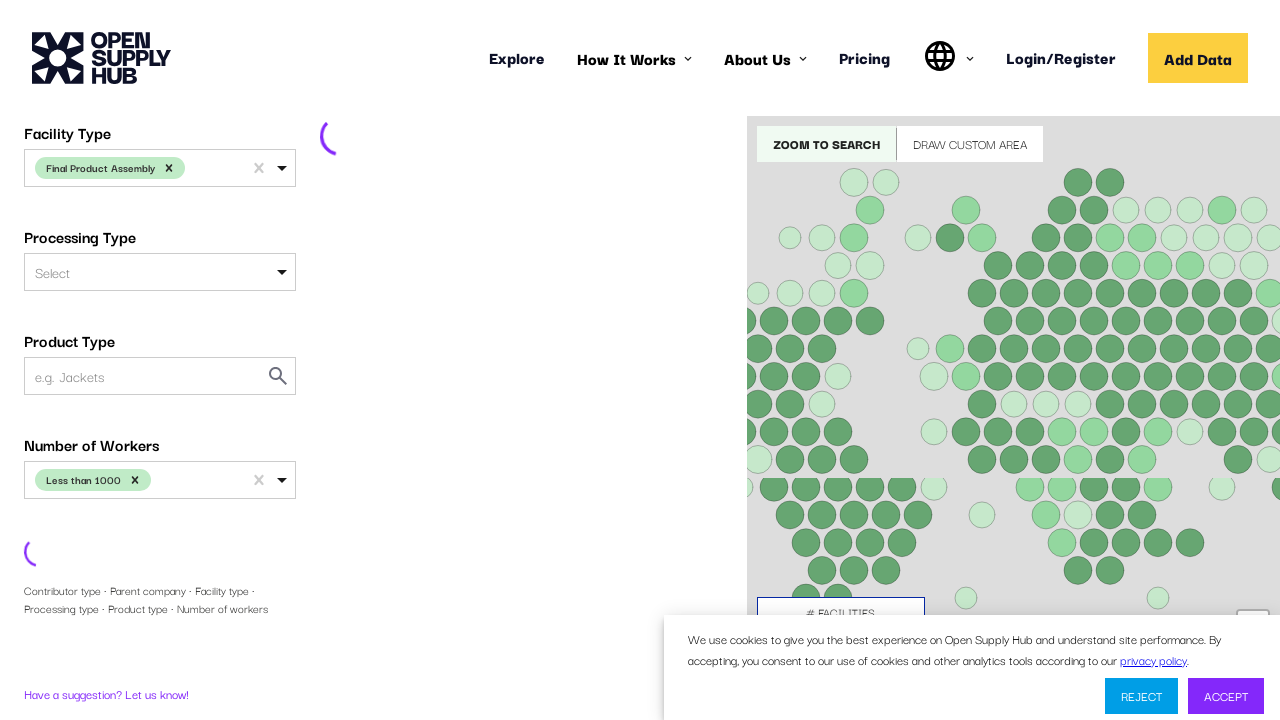

Scrolled first facility link into view
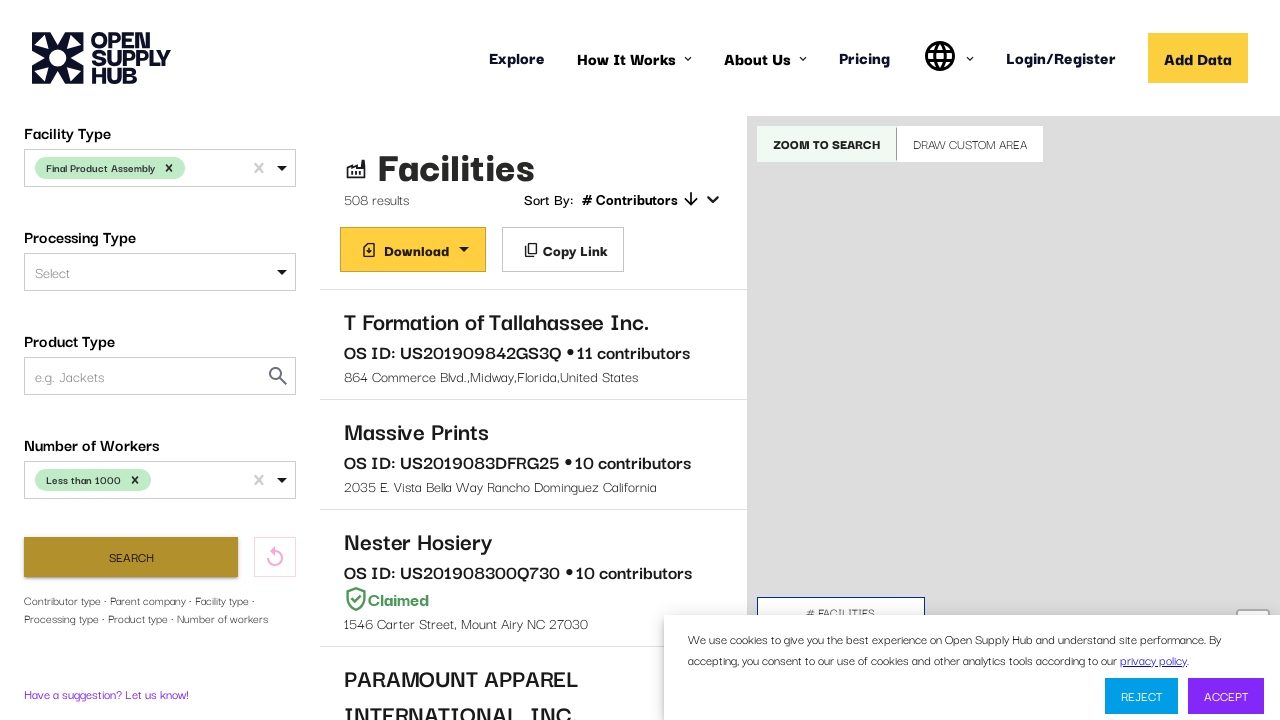

Waited for first facility link to become visible
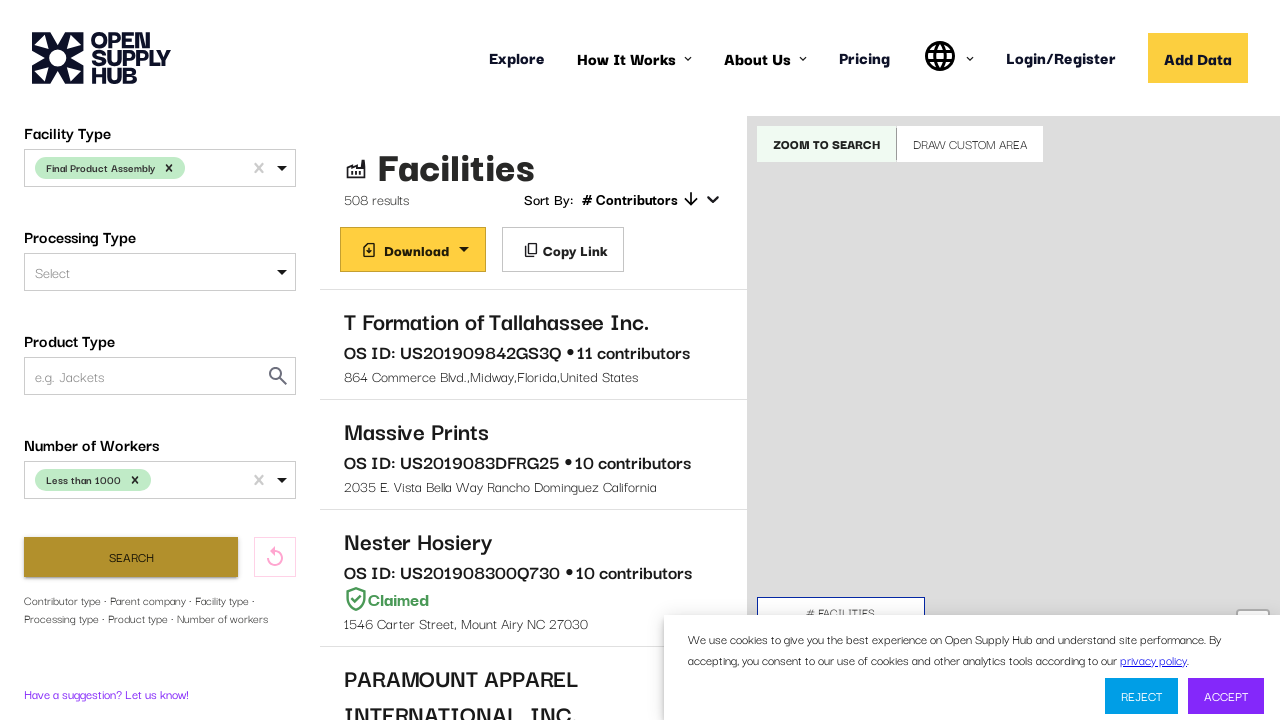

Clicked on first facility link to open facility details at (533, 345) on a[href*="/facilities/"] >> nth=0
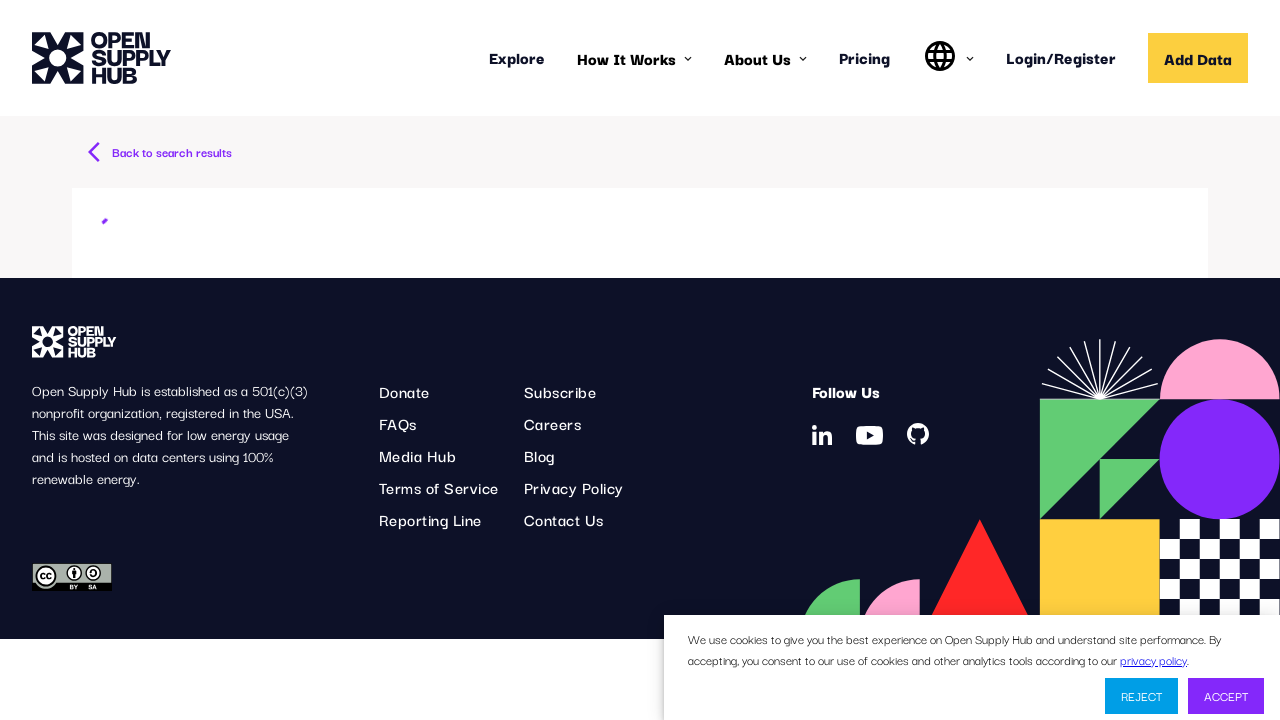

Waited for network idle after clicking facility link
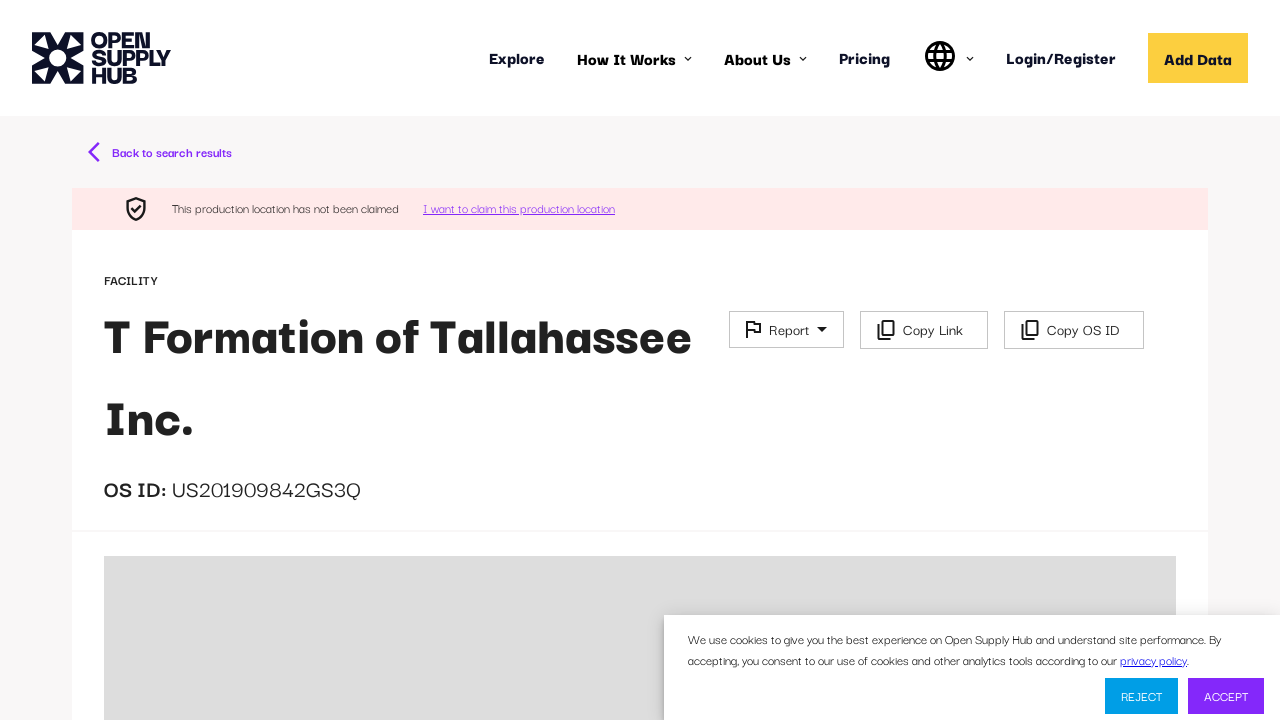

Scrolled main panel into view
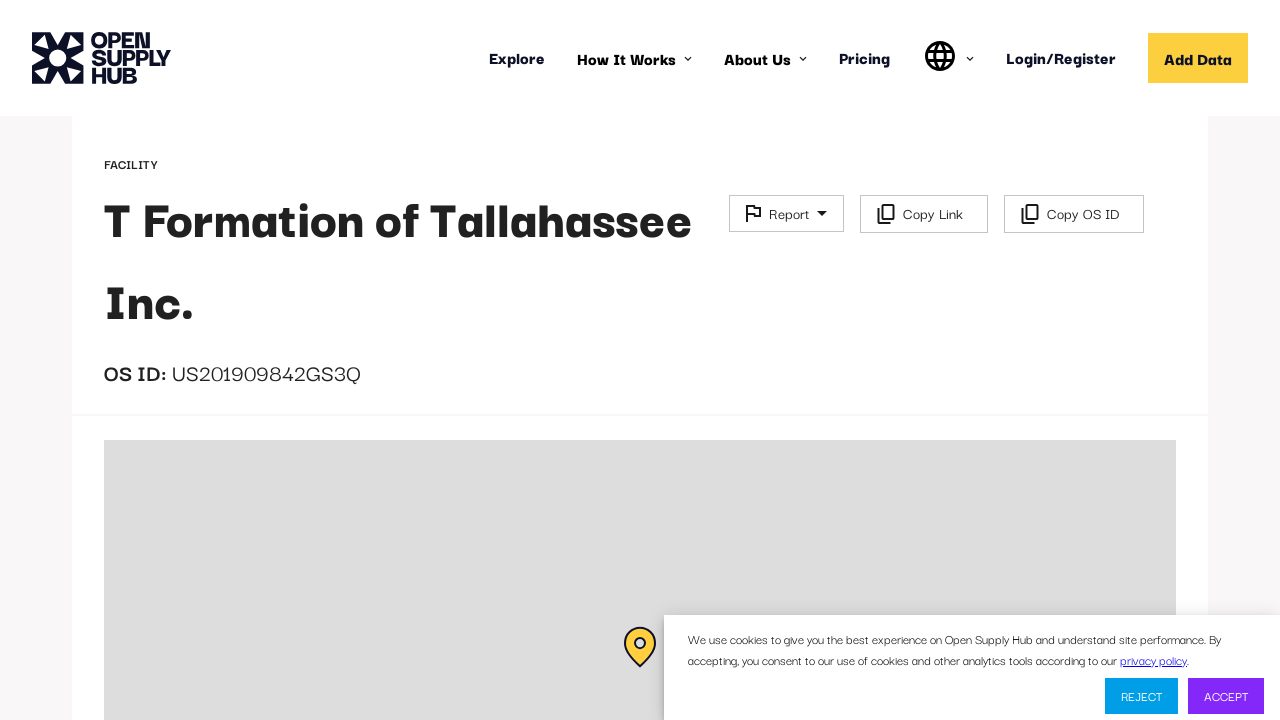

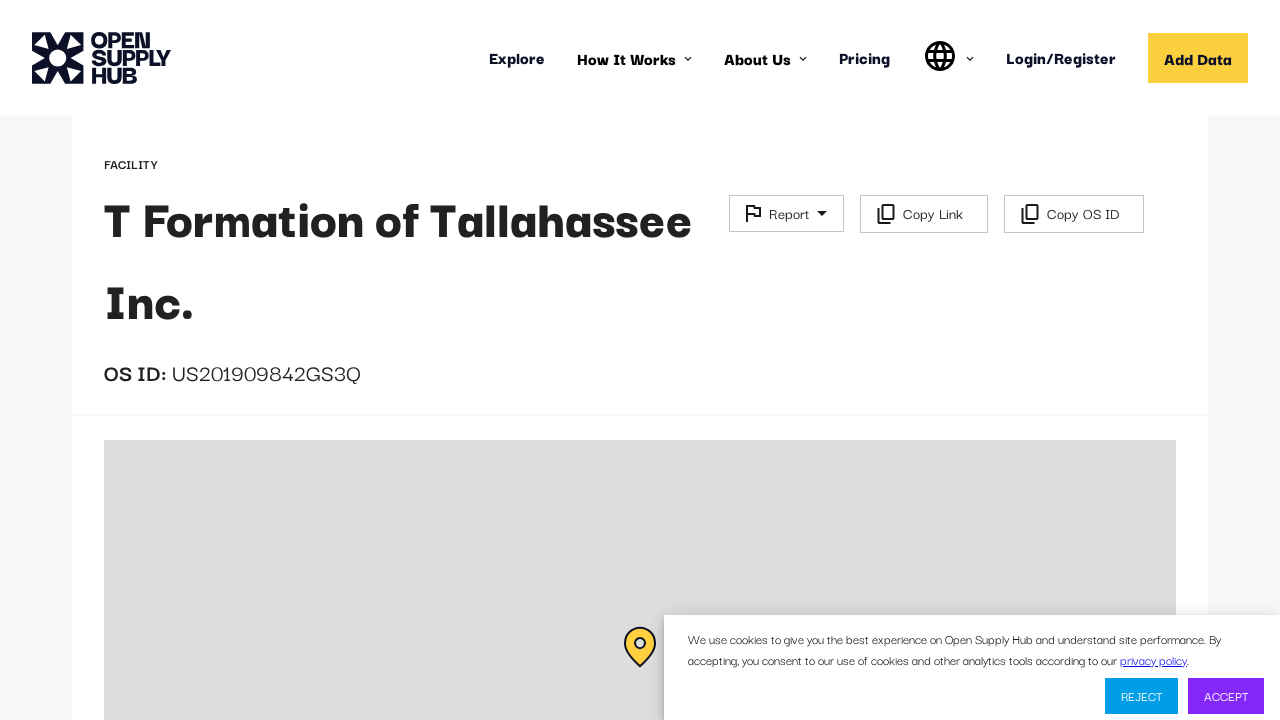